Tests that the Clear completed button displays correct text when items are completed

Starting URL: https://demo.playwright.dev/todomvc

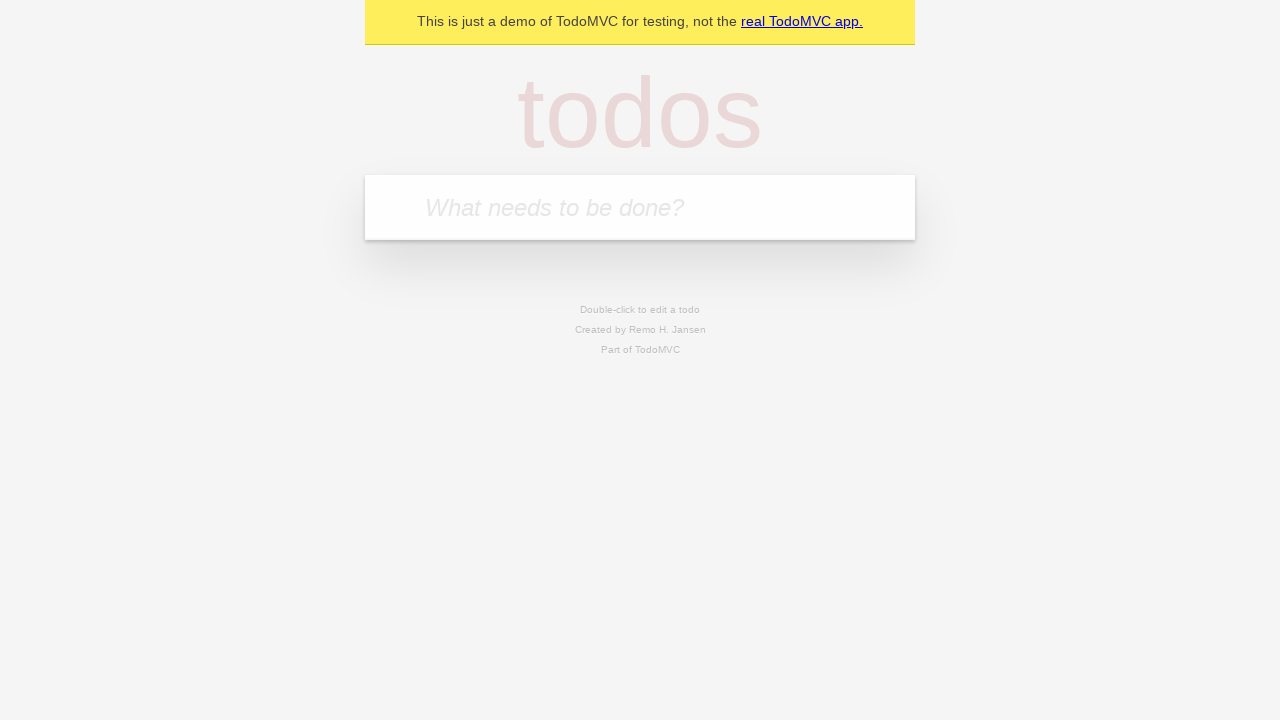

Filled todo input with 'buy some cheese' on internal:attr=[placeholder="What needs to be done?"i]
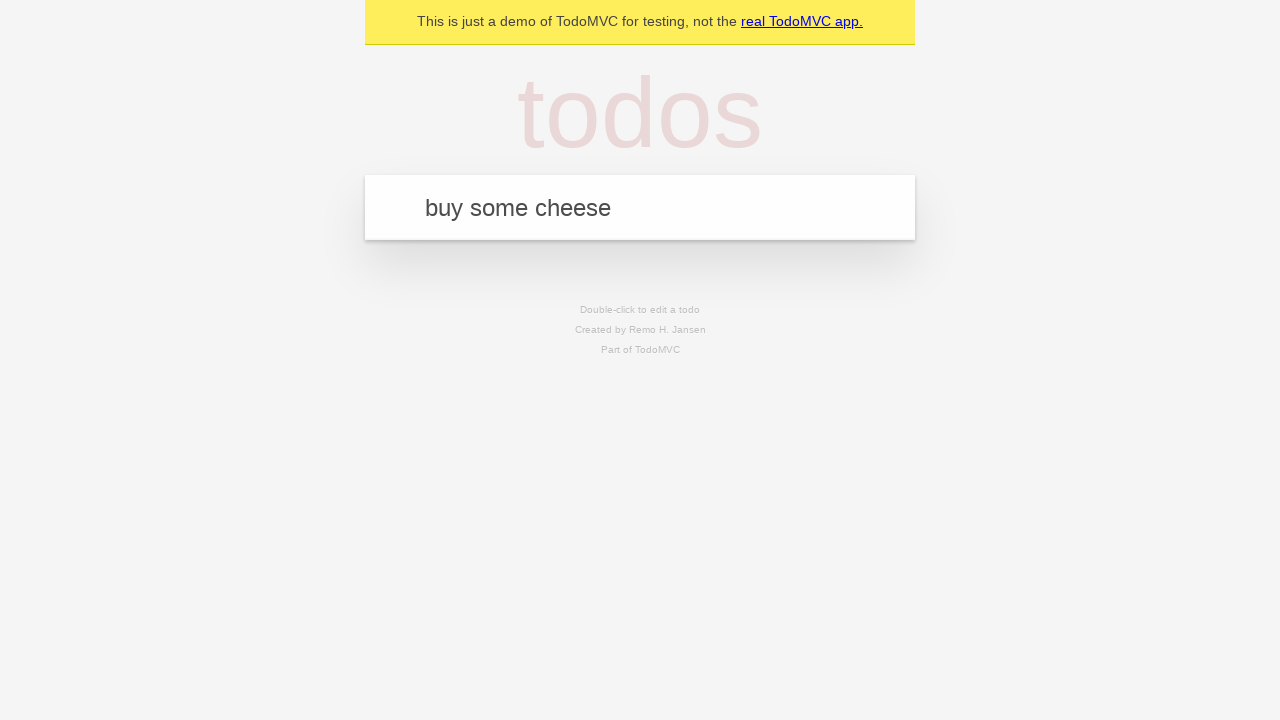

Pressed Enter to add first todo item on internal:attr=[placeholder="What needs to be done?"i]
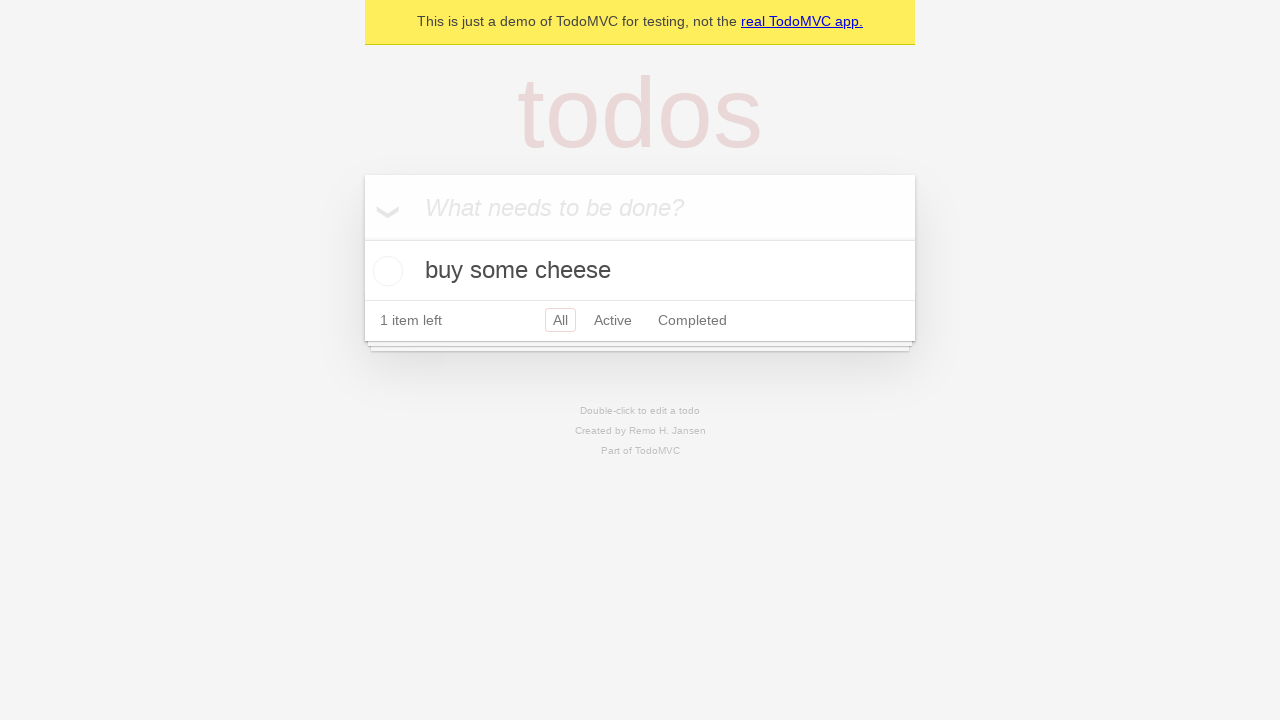

Filled todo input with 'feed the cat' on internal:attr=[placeholder="What needs to be done?"i]
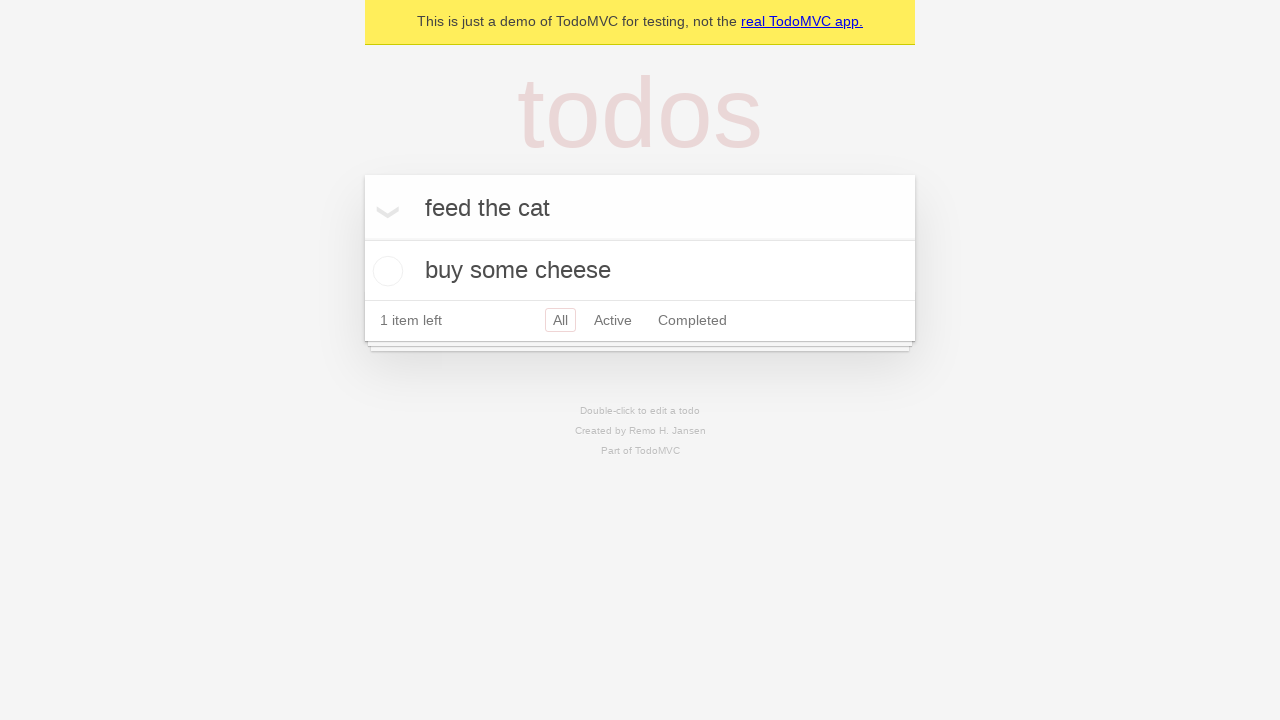

Pressed Enter to add second todo item on internal:attr=[placeholder="What needs to be done?"i]
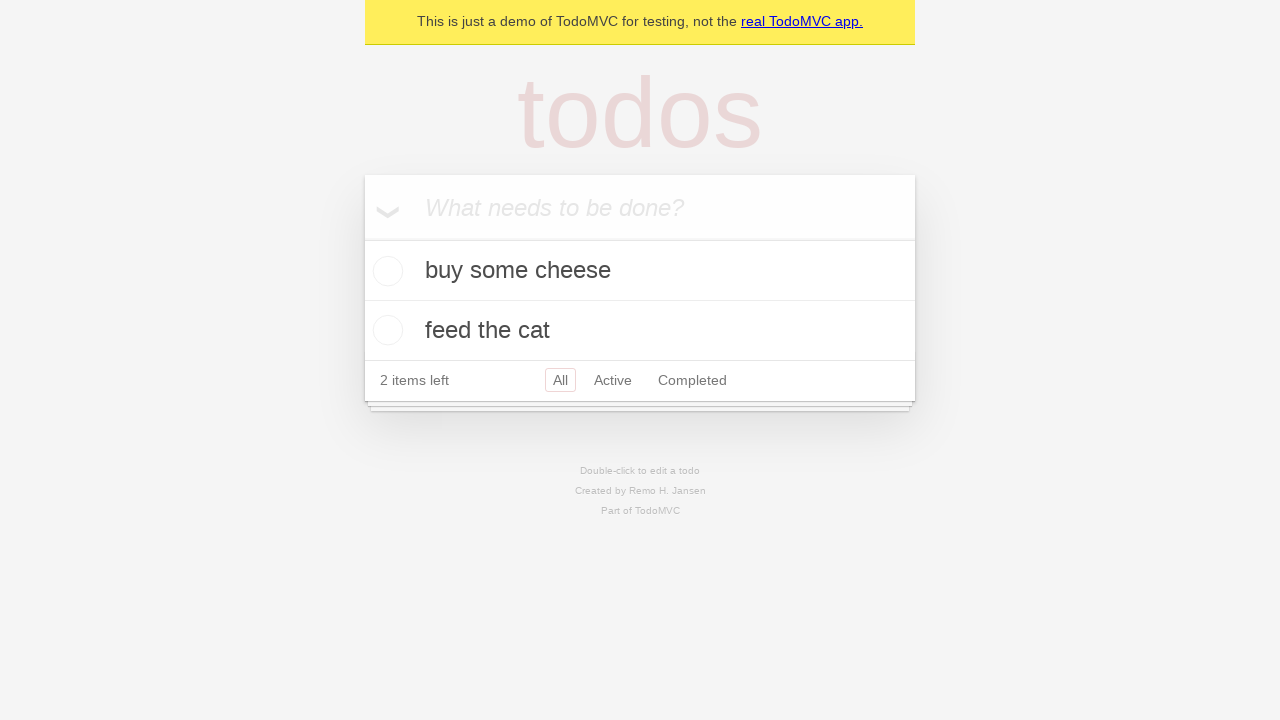

Filled todo input with 'book a doctors appointment' on internal:attr=[placeholder="What needs to be done?"i]
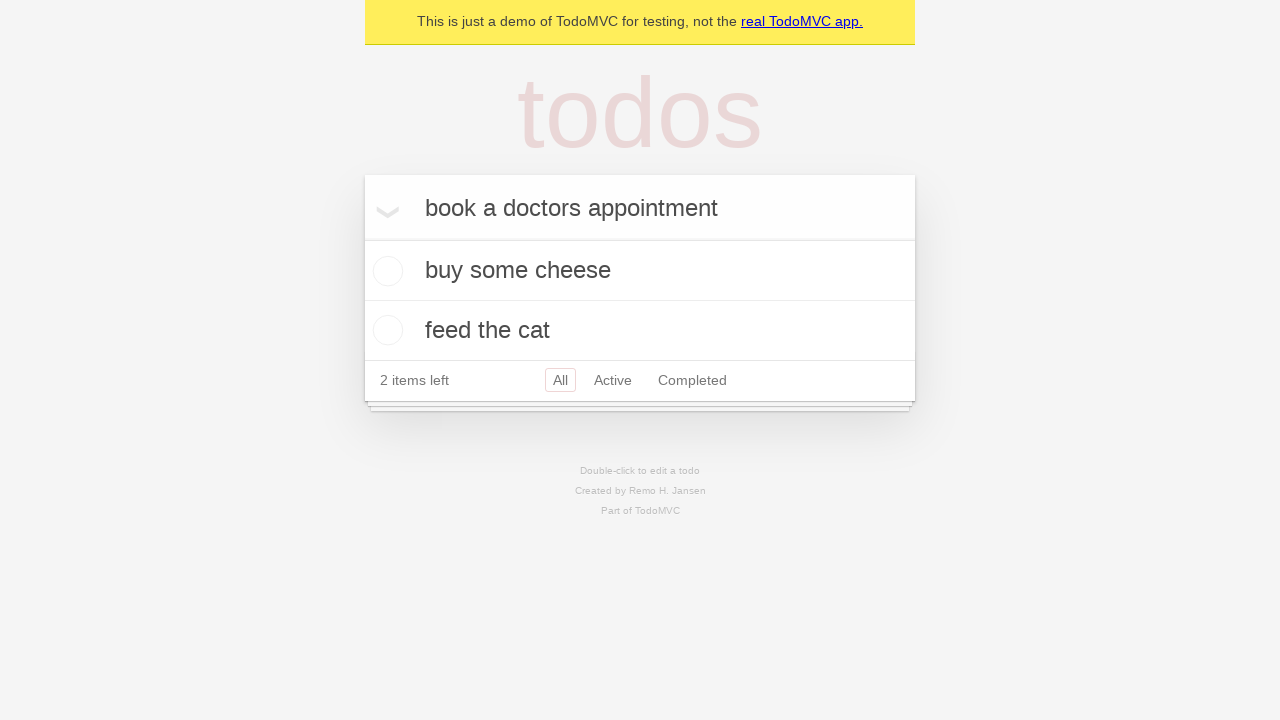

Pressed Enter to add third todo item on internal:attr=[placeholder="What needs to be done?"i]
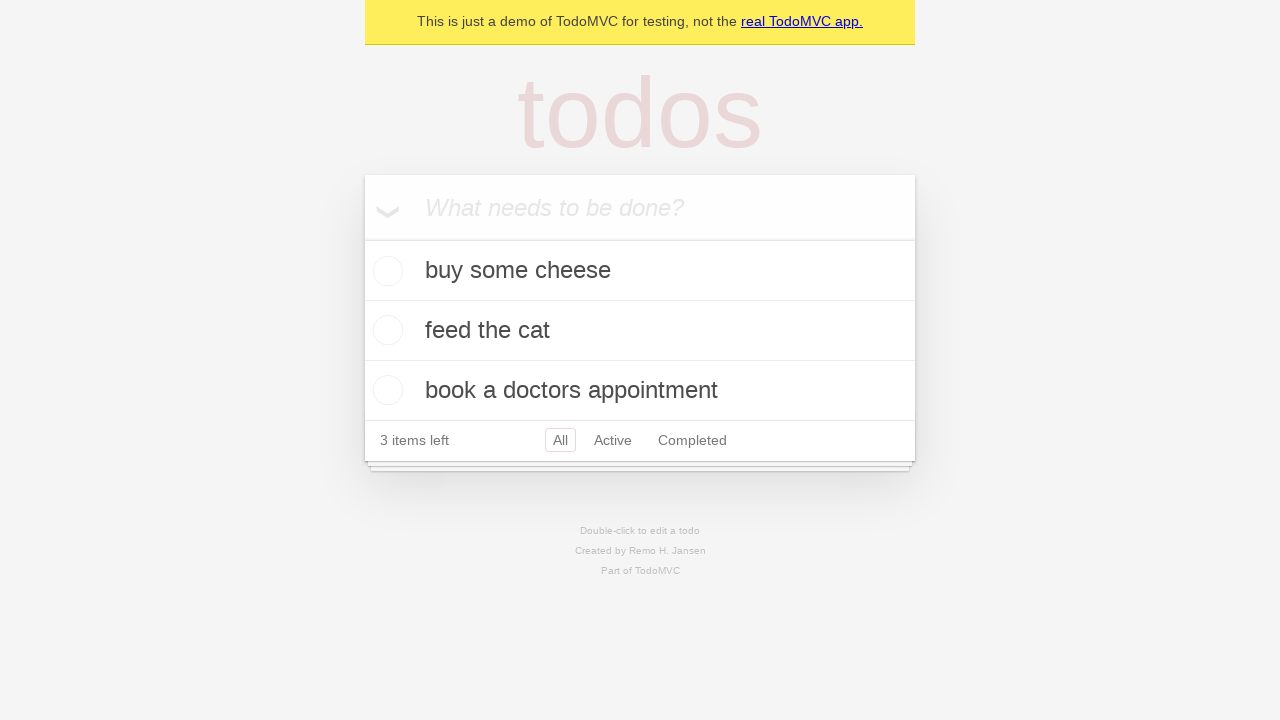

Checked the first todo item to mark it as completed at (385, 271) on .todo-list li .toggle >> nth=0
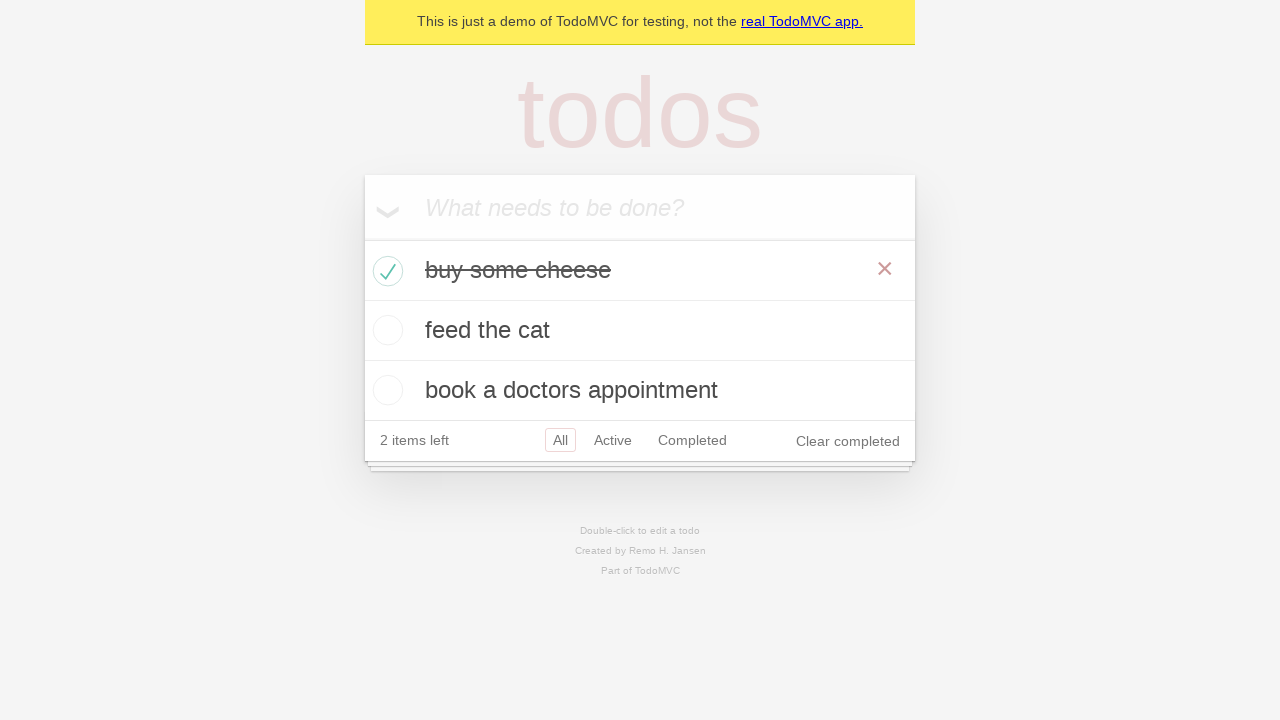

Verified 'Clear completed' button is visible
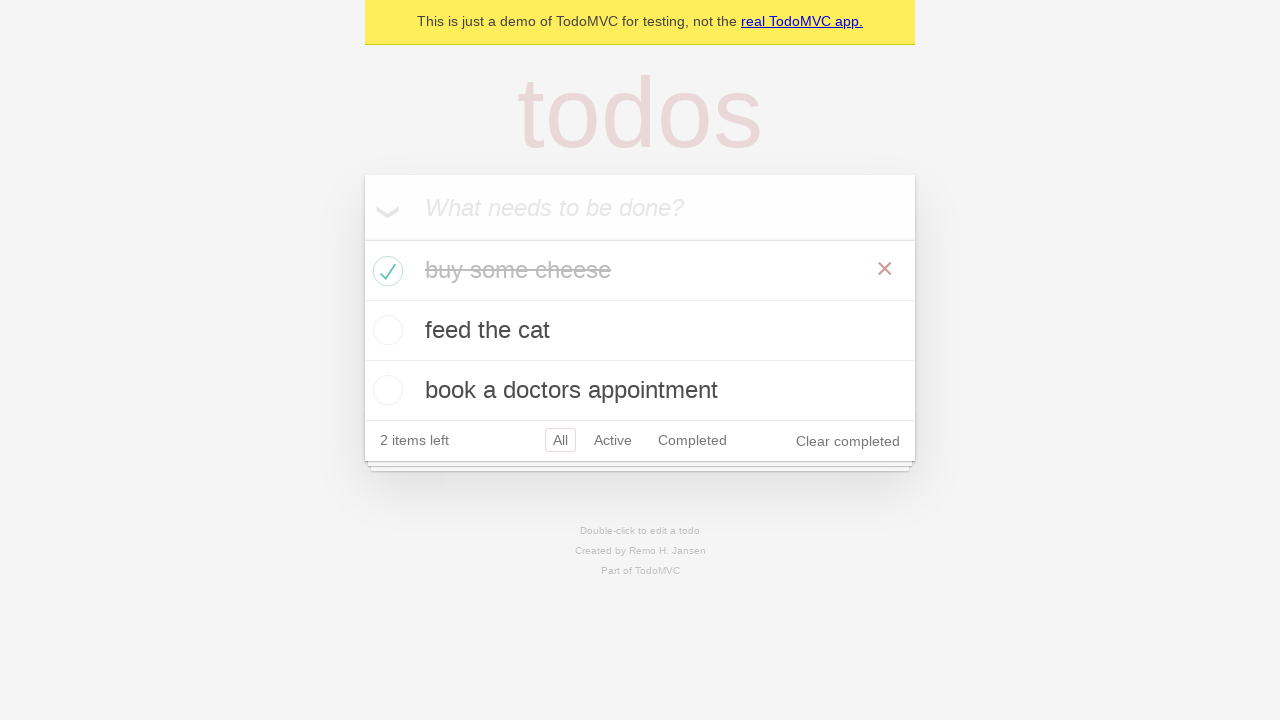

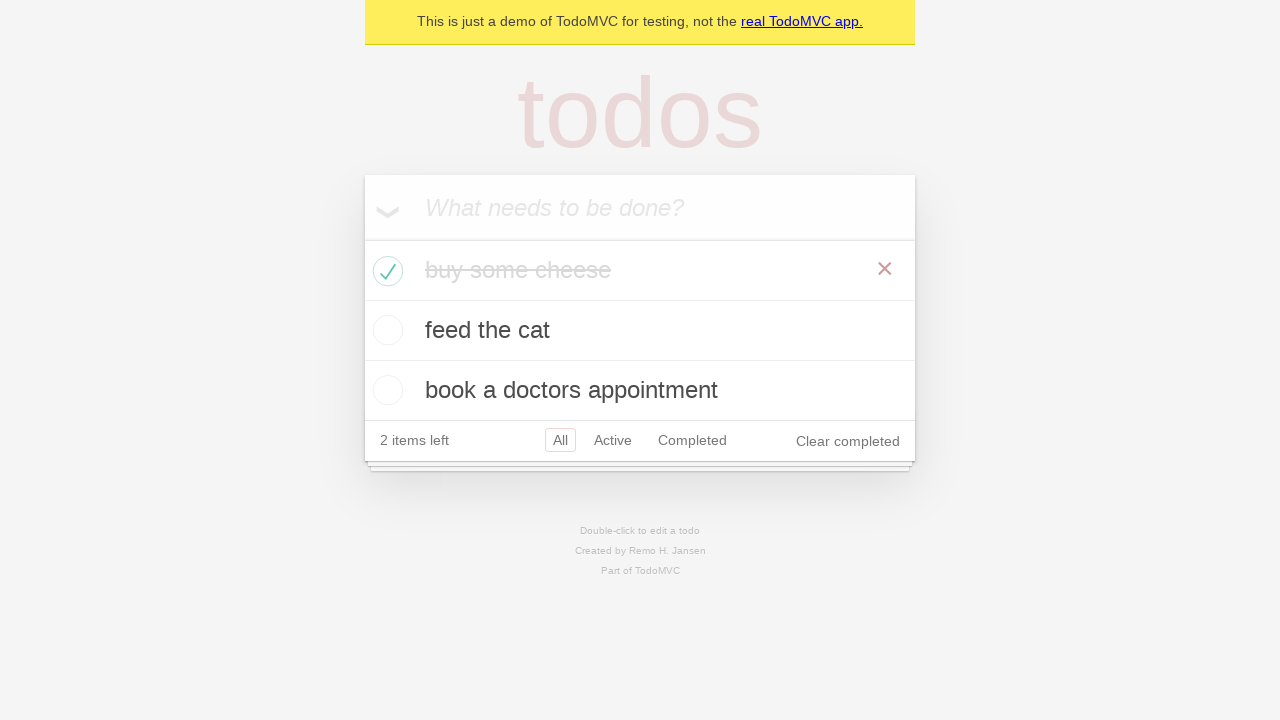